Tests CSS pseudo-class selectors by interacting with various form elements using first-child, last-child, nth-child, first-of-type, last-of-type, and nth-of-type selectors

Starting URL: https://www.hyrtutorials.com/p/css-selectors-practice.html

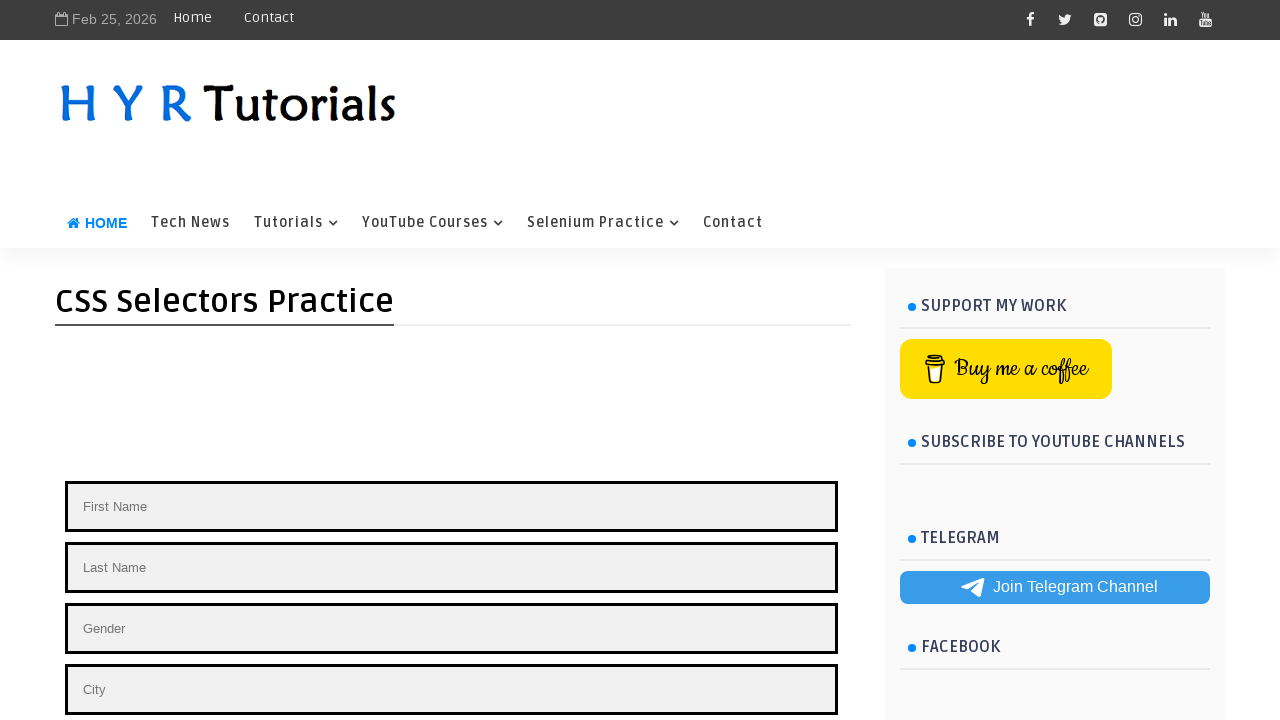

Filled first-child element with 'Alla' on .container > :first-child
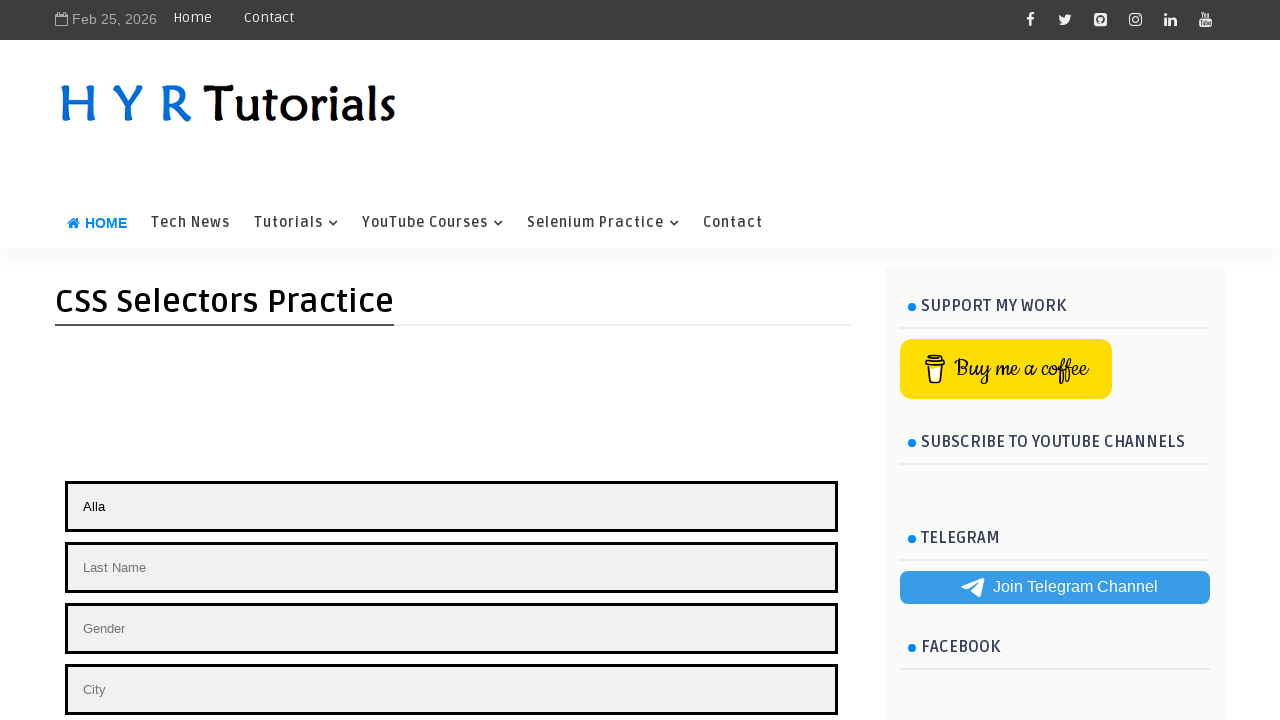

Waited 2000ms
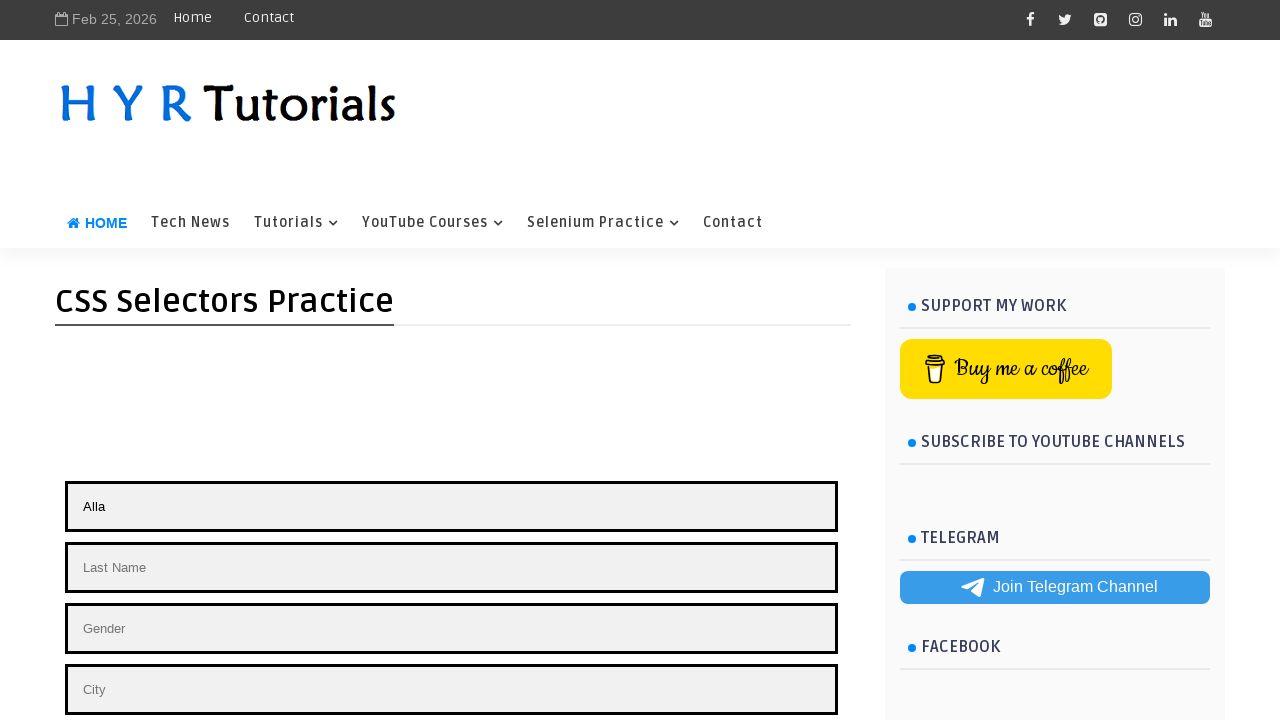

Cleared first-child element on .container > :first-child
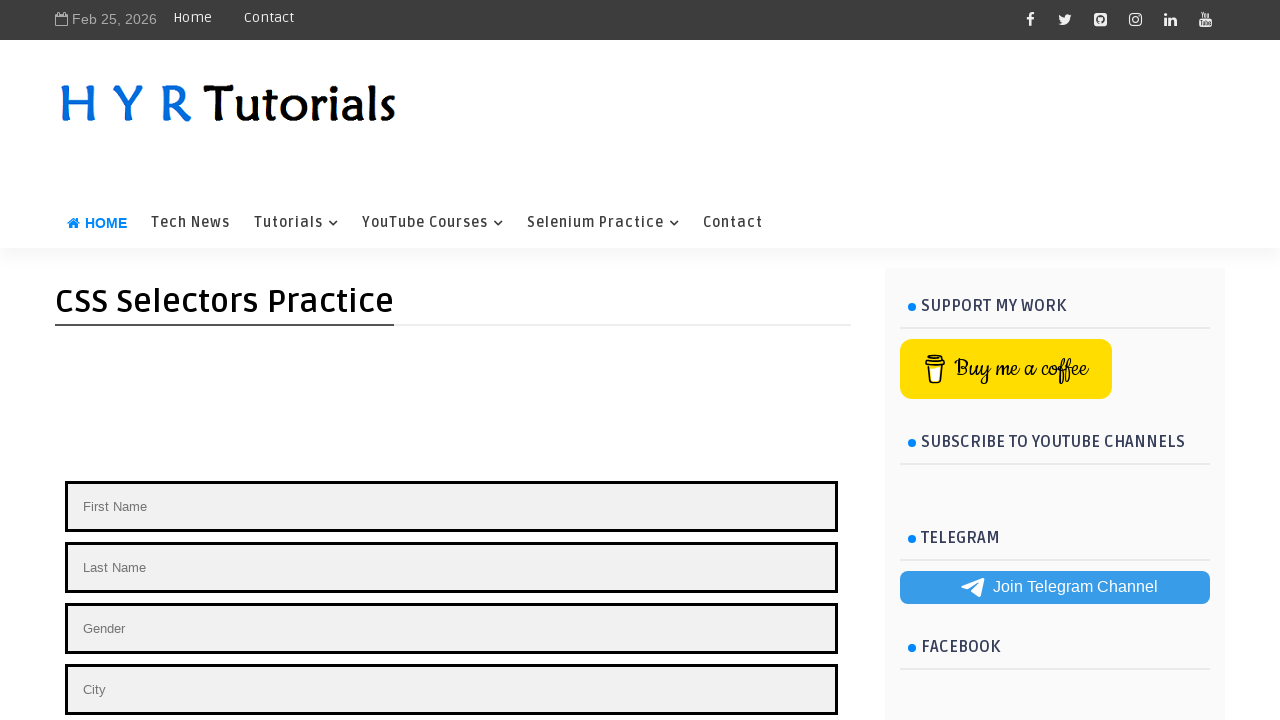

Clicked first-child element at (451, 506) on .container > :first-child
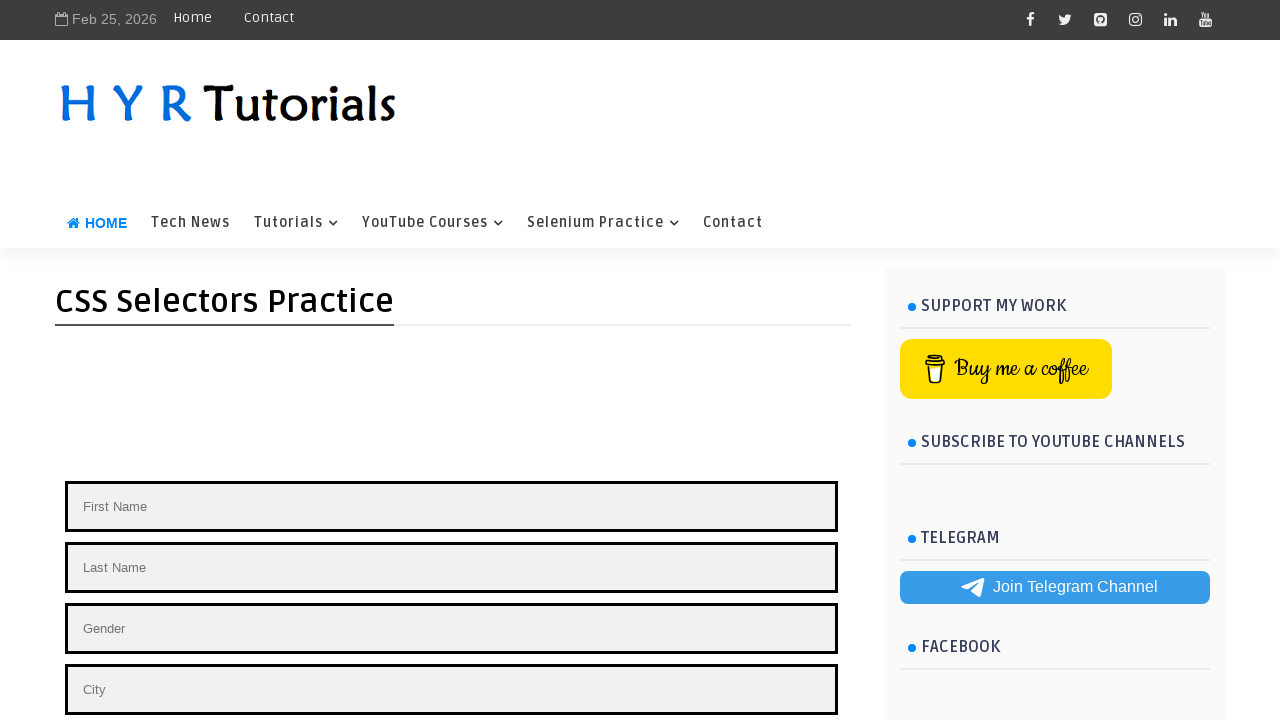

Waited 2000ms
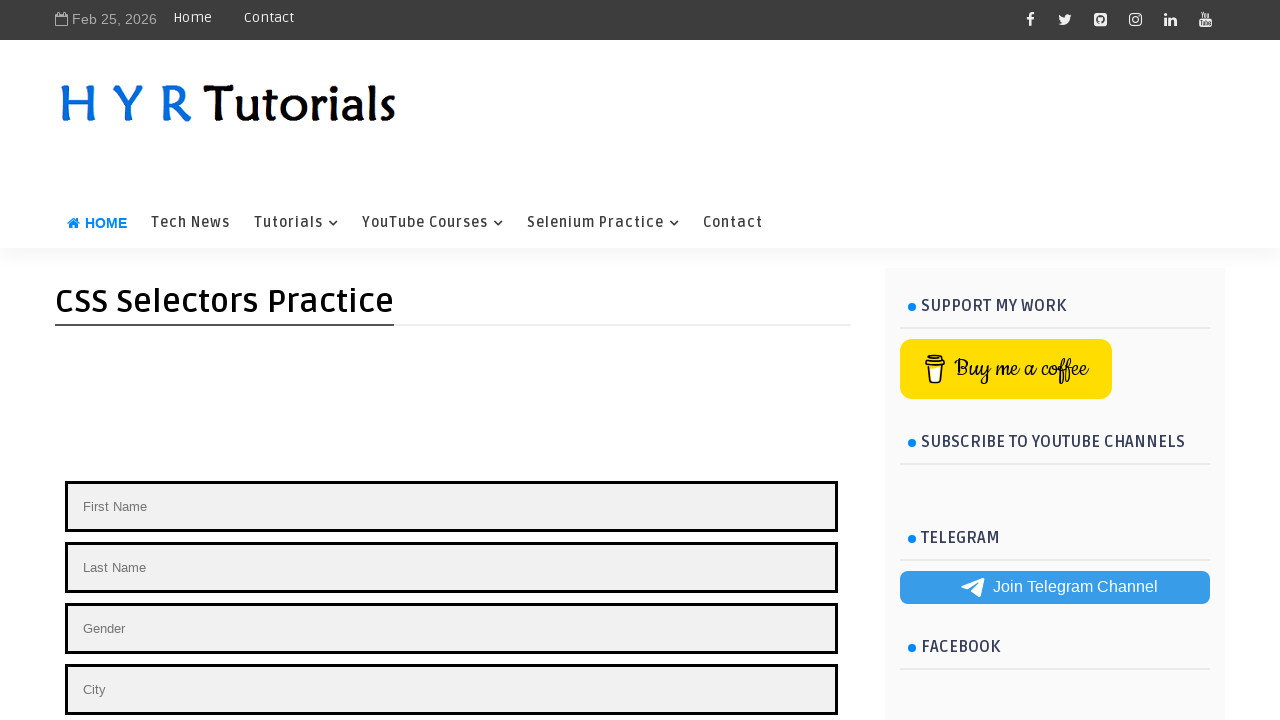

Filled nth-child(3) element with 'Male' on .container > :nth-child(3)
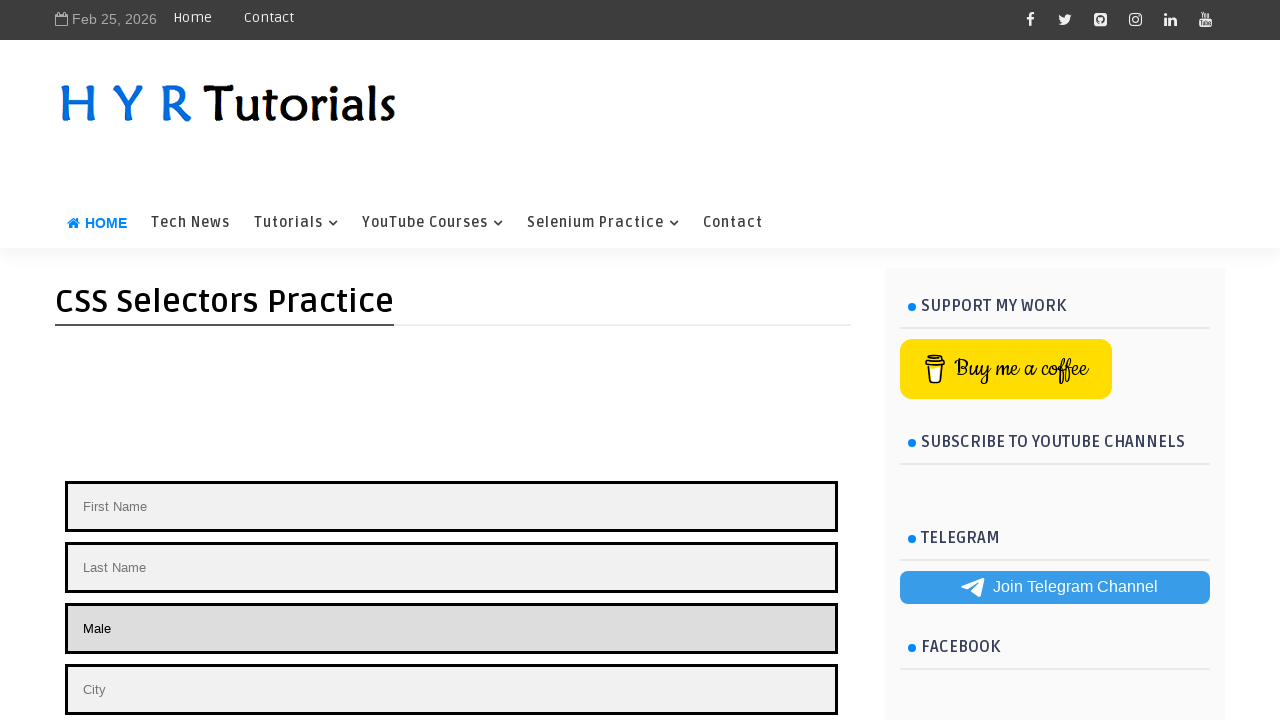

Filled first-of-type input with 'Thiru' on .container > input:first-of-type
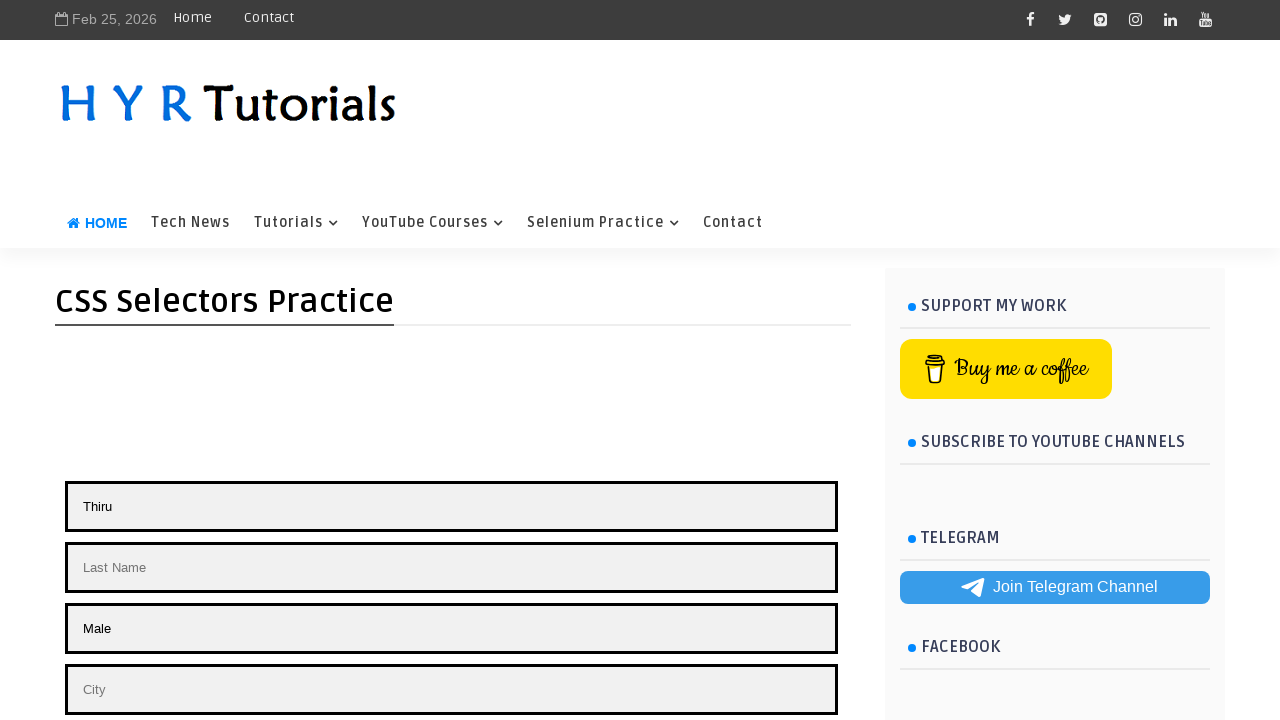

Clicked last-of-type input element at (85, 361) on .container > input:last-of-type
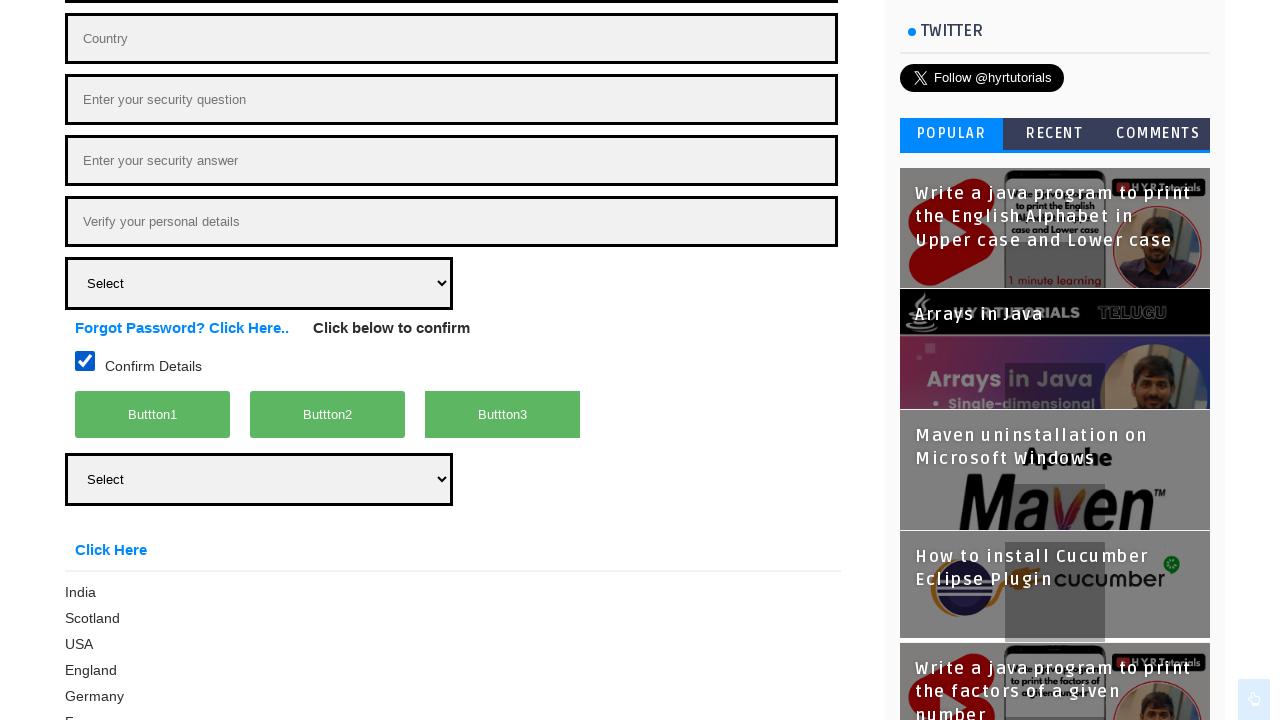

Filled nth-of-type(4) input with 'Peddaraveedu' on .container > input:nth-of-type(4)
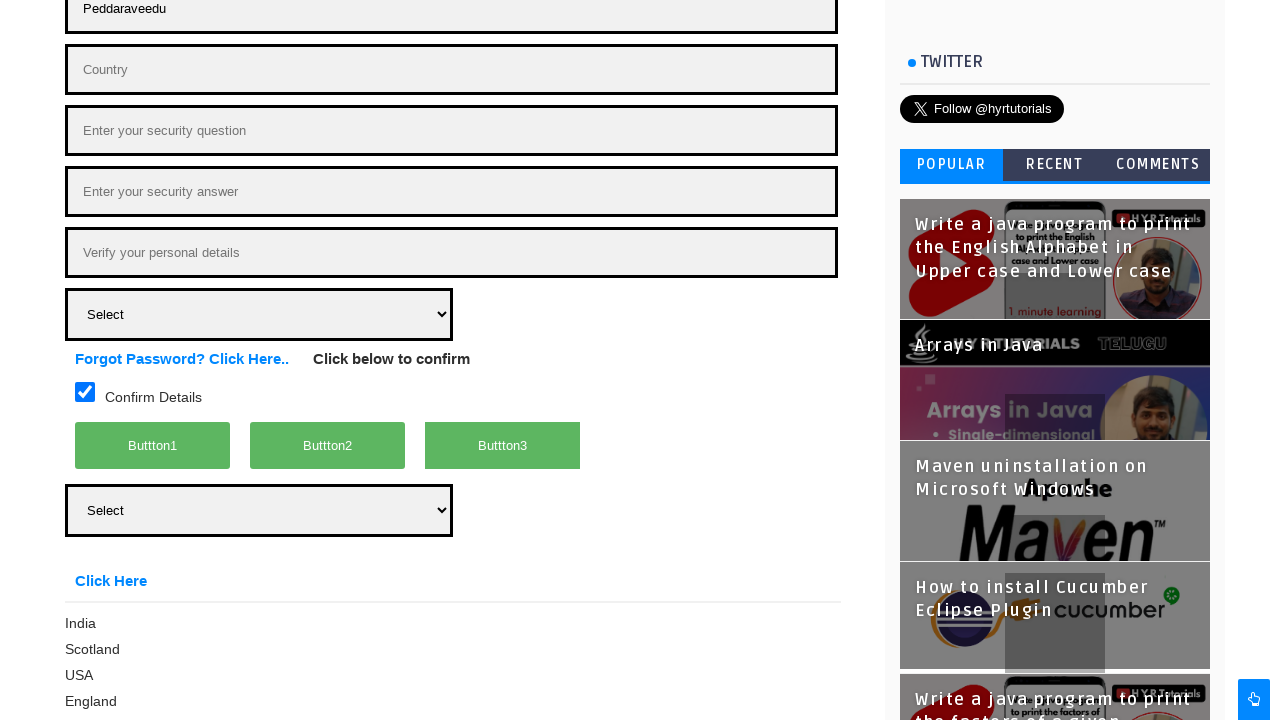

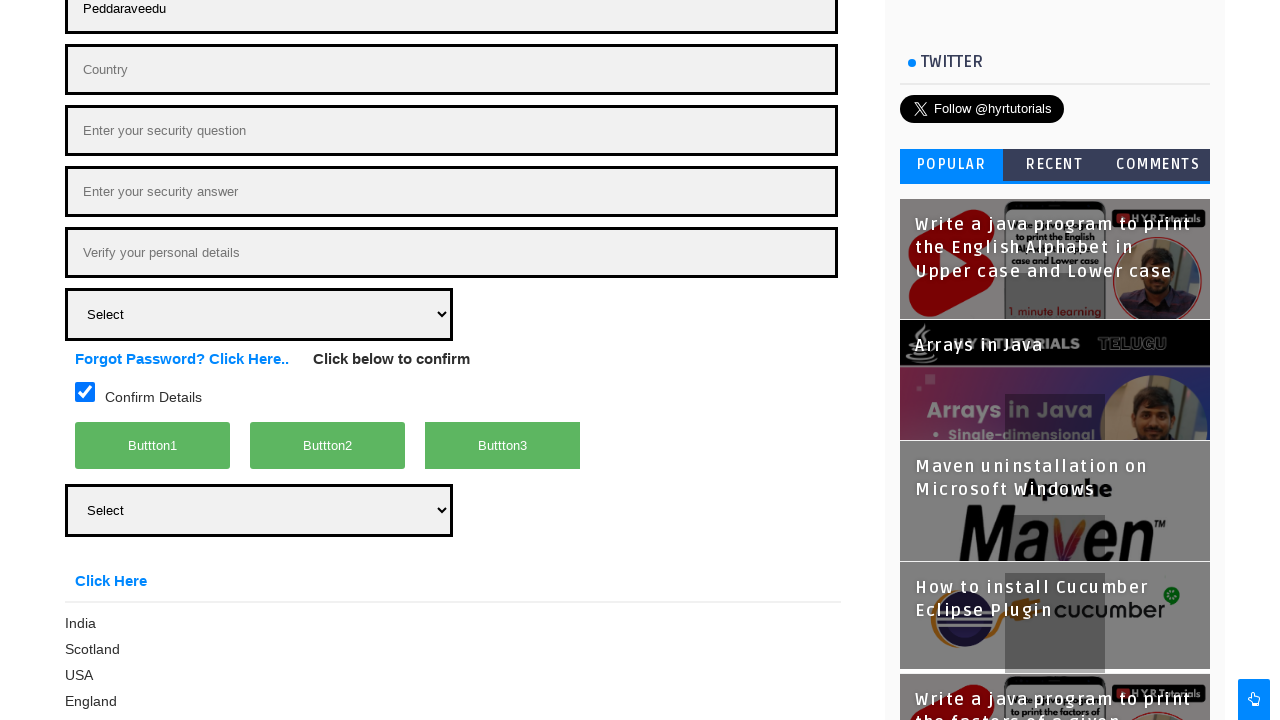